Clicks the 'show' navigation link and verifies it displays 30 items

Starting URL: https://news.ycombinator.com

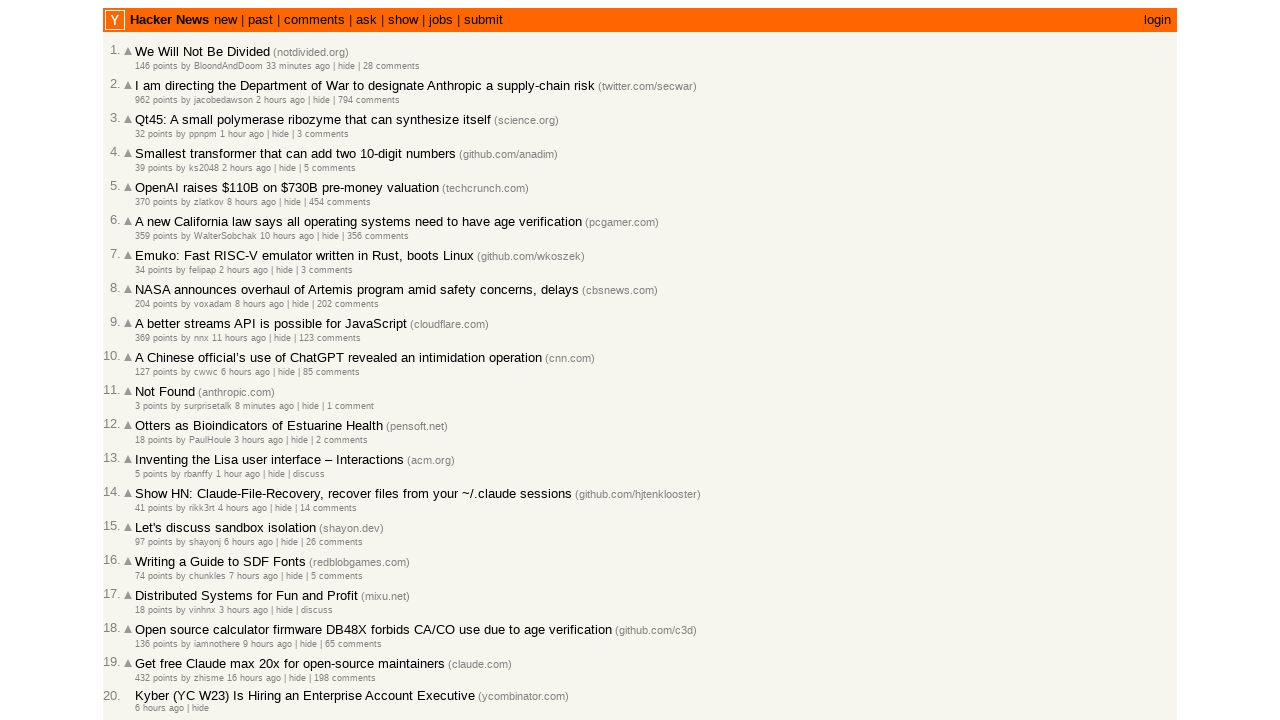

Clicked 'show' navigation link at (403, 20) on a:has-text('show')
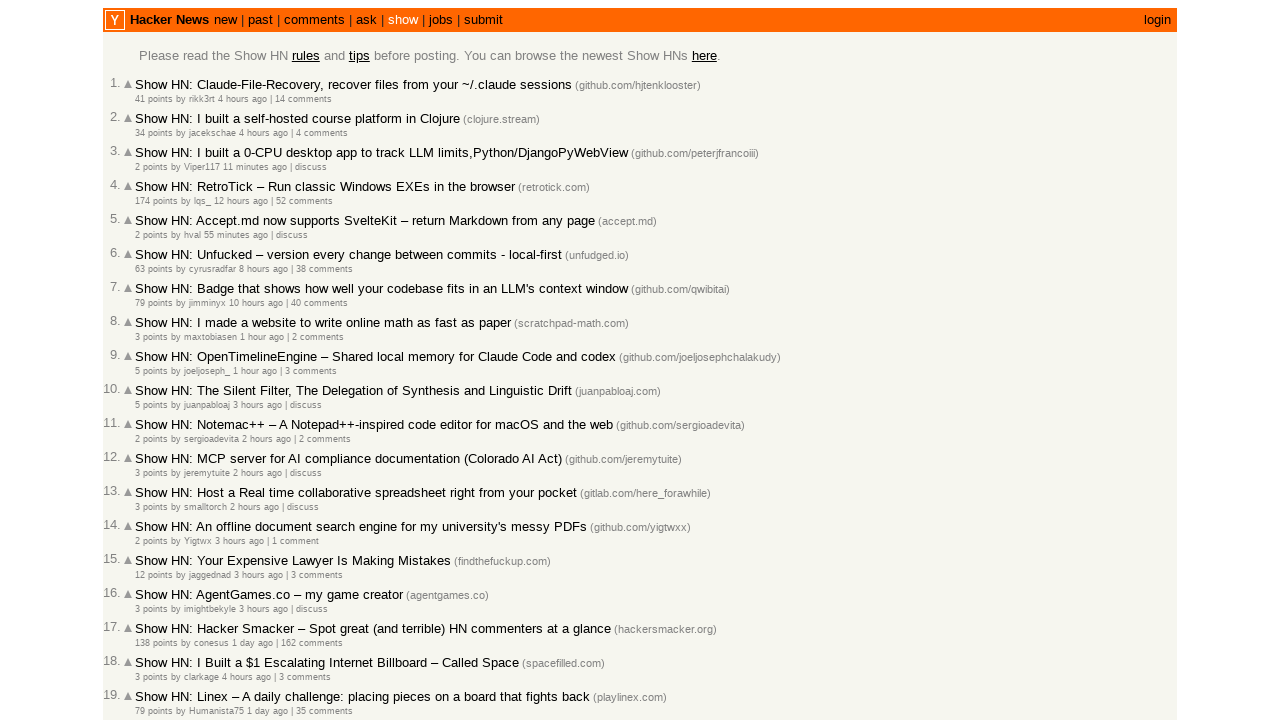

Show page loaded and URL confirmed
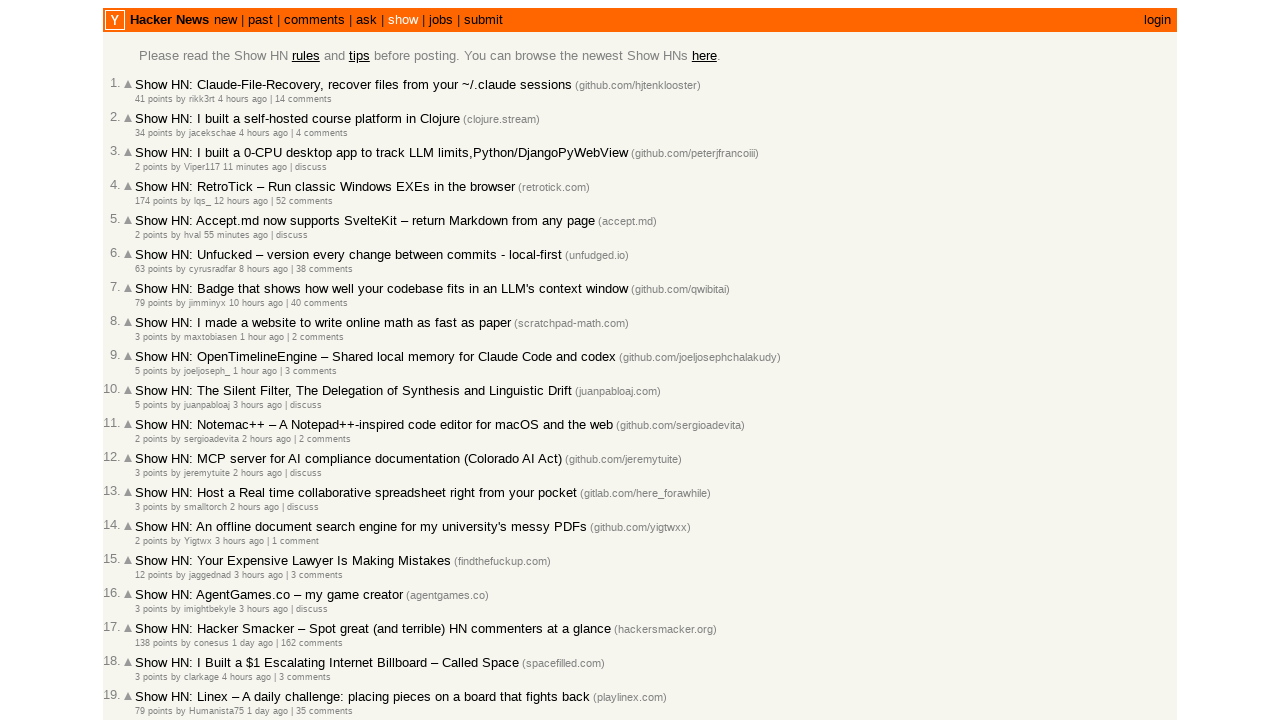

Articles loaded on show page
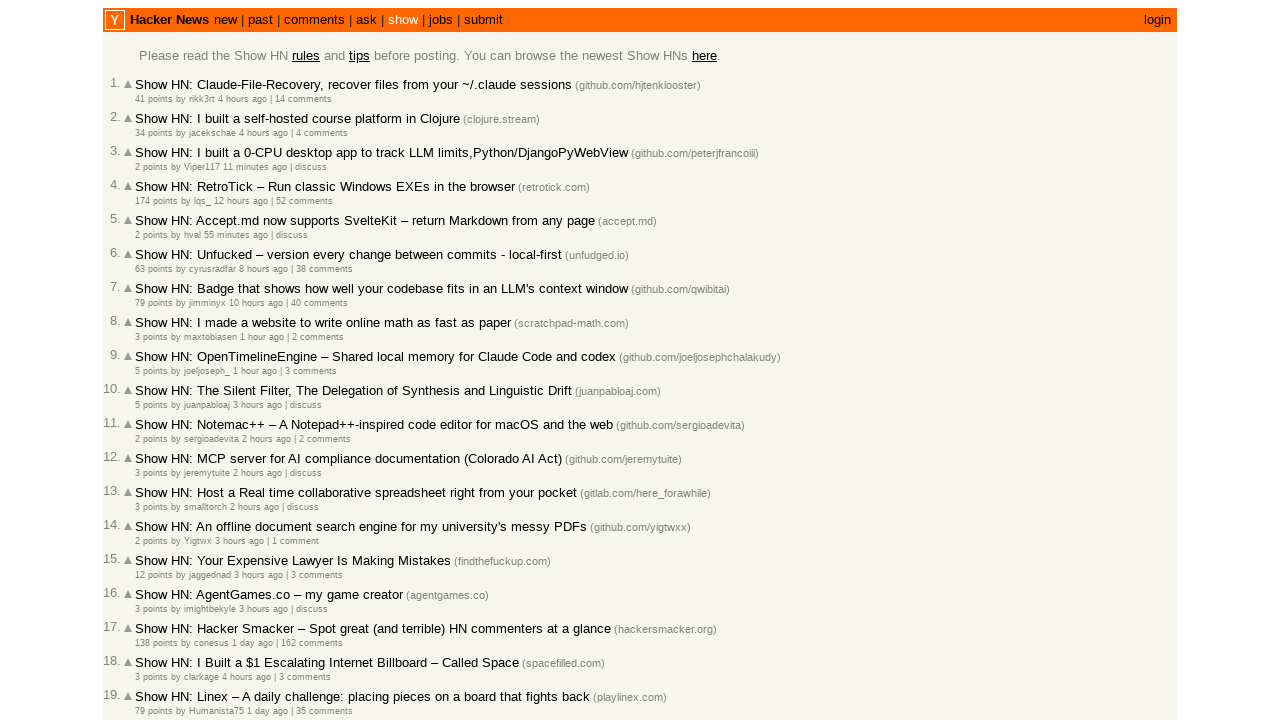

Verified that show page displays exactly 30 articles
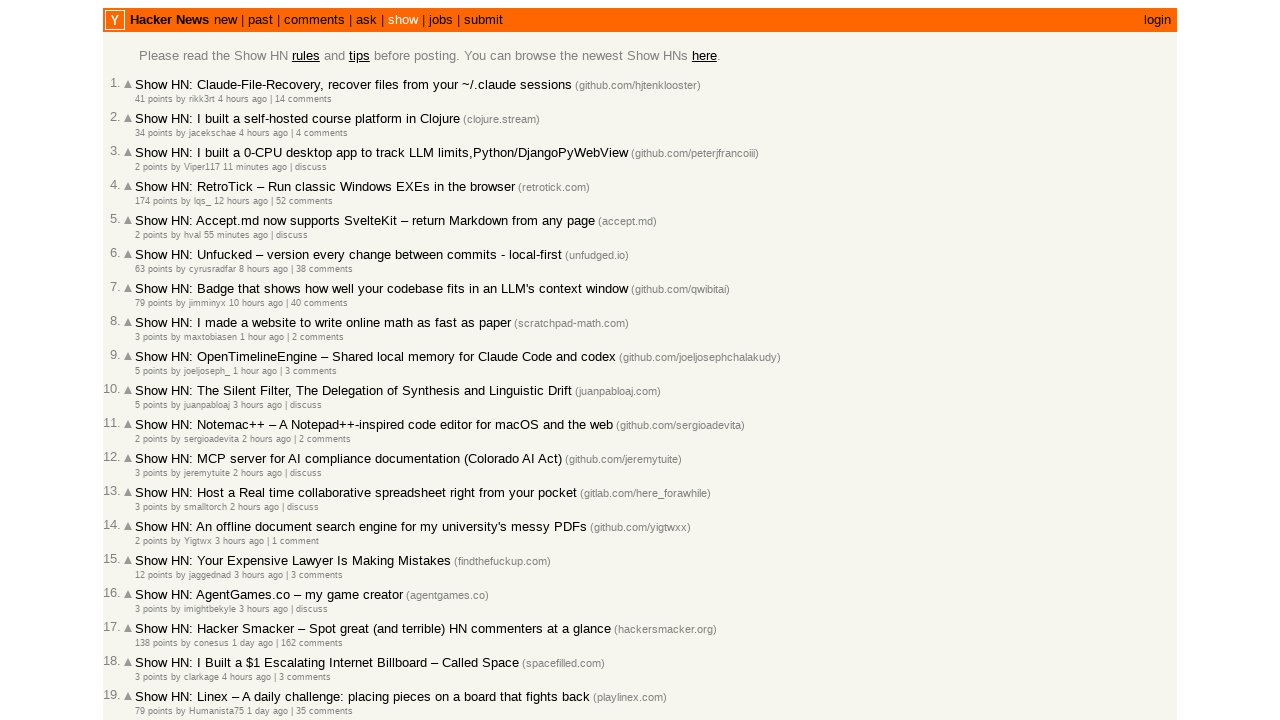

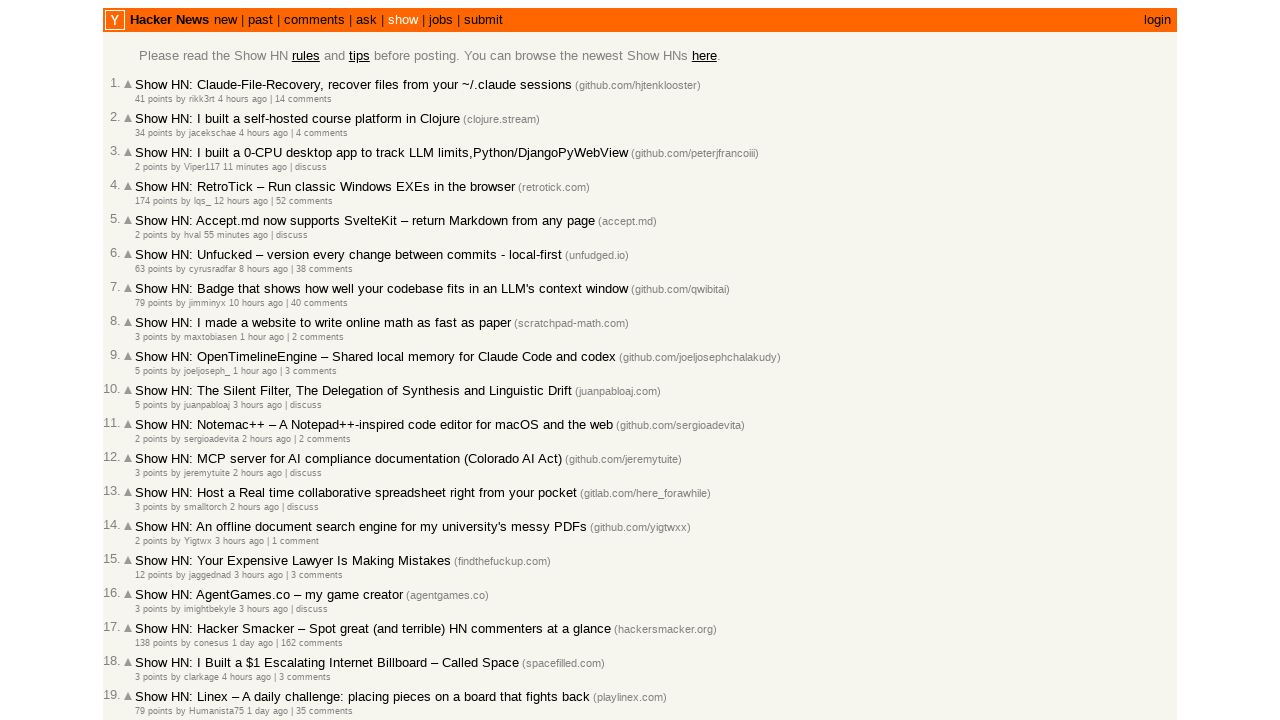